Tests dynamic element addition and removal functionality by clicking Add Element button, verifying Delete button appears, then clicking Delete to remove it

Starting URL: https://the-internet.herokuapp.com/add_remove_elements/

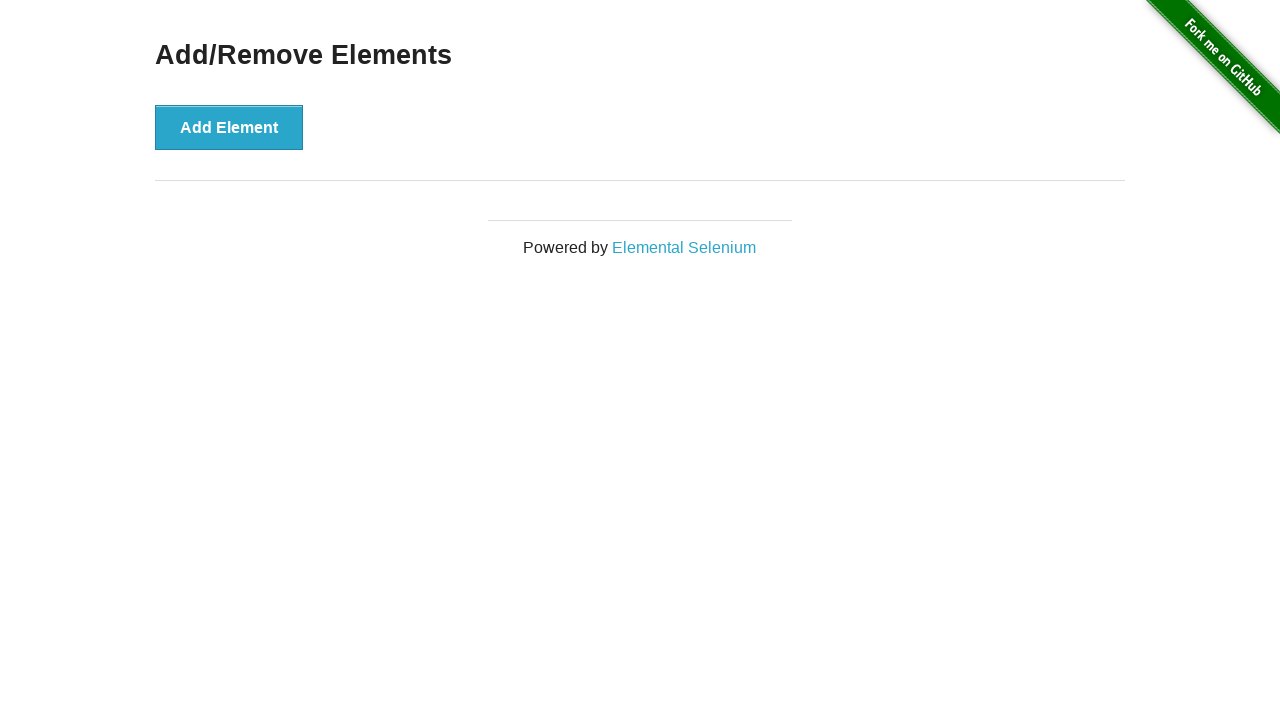

Clicked Add Element button at (229, 127) on xpath=//*[contains(text(),'Add E')]
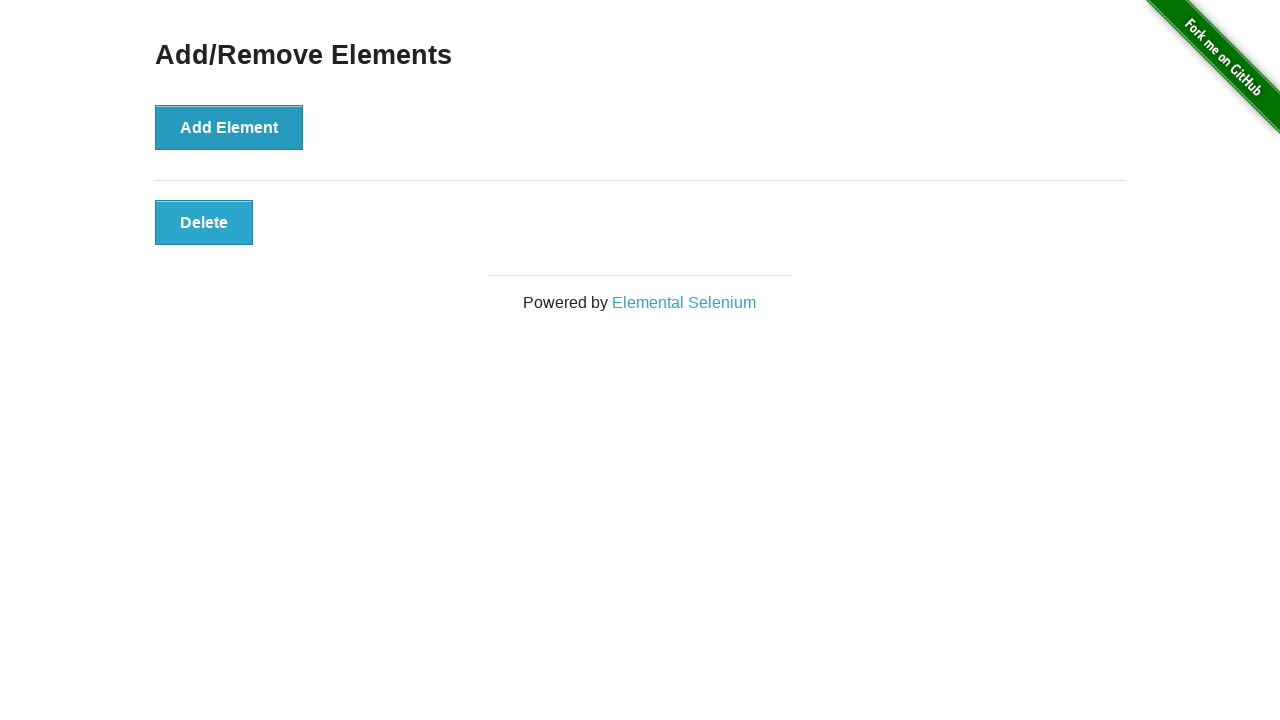

Delete button appeared after adding element
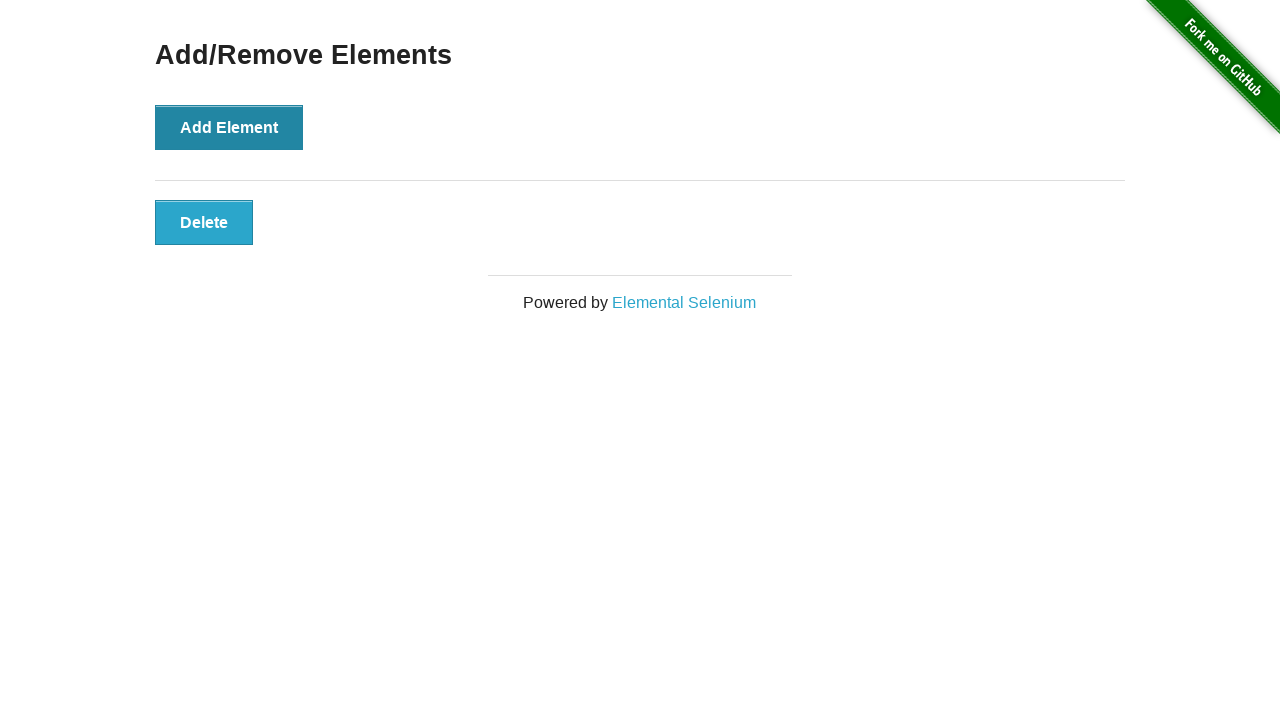

Clicked Delete button to remove the element at (204, 222) on xpath=//*[.='Delete']
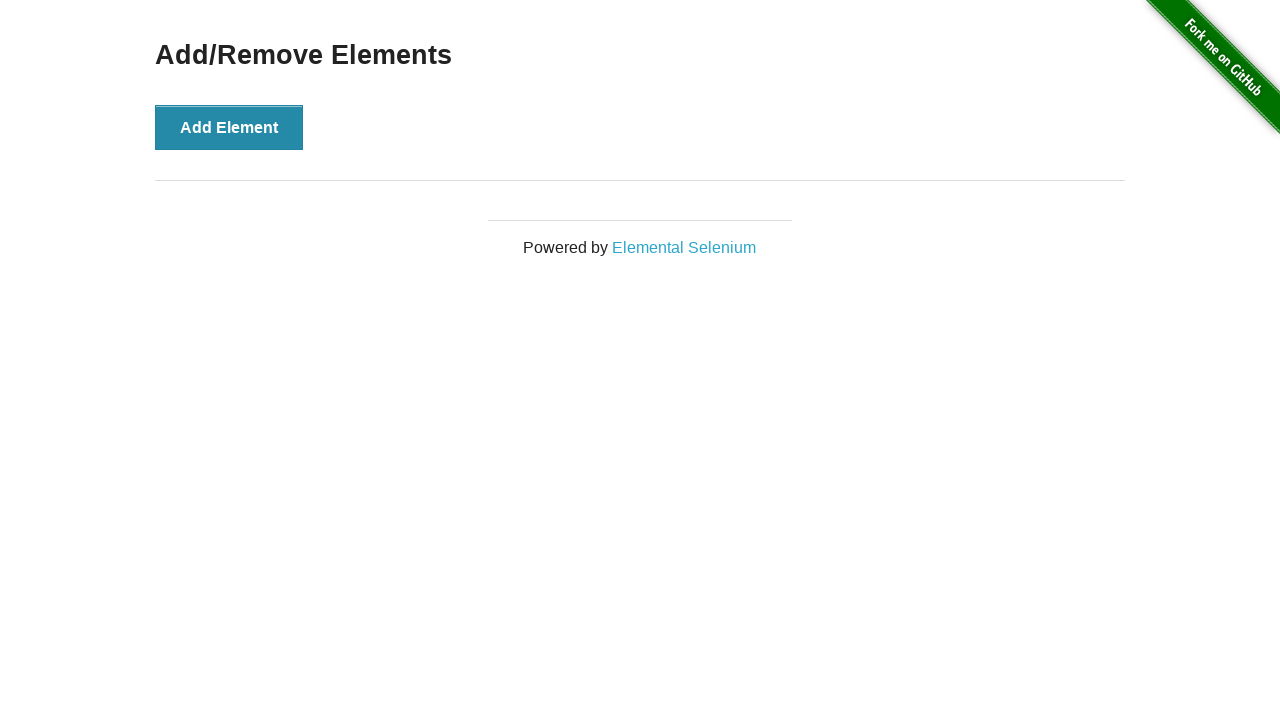

Verified main heading is still visible after element removal
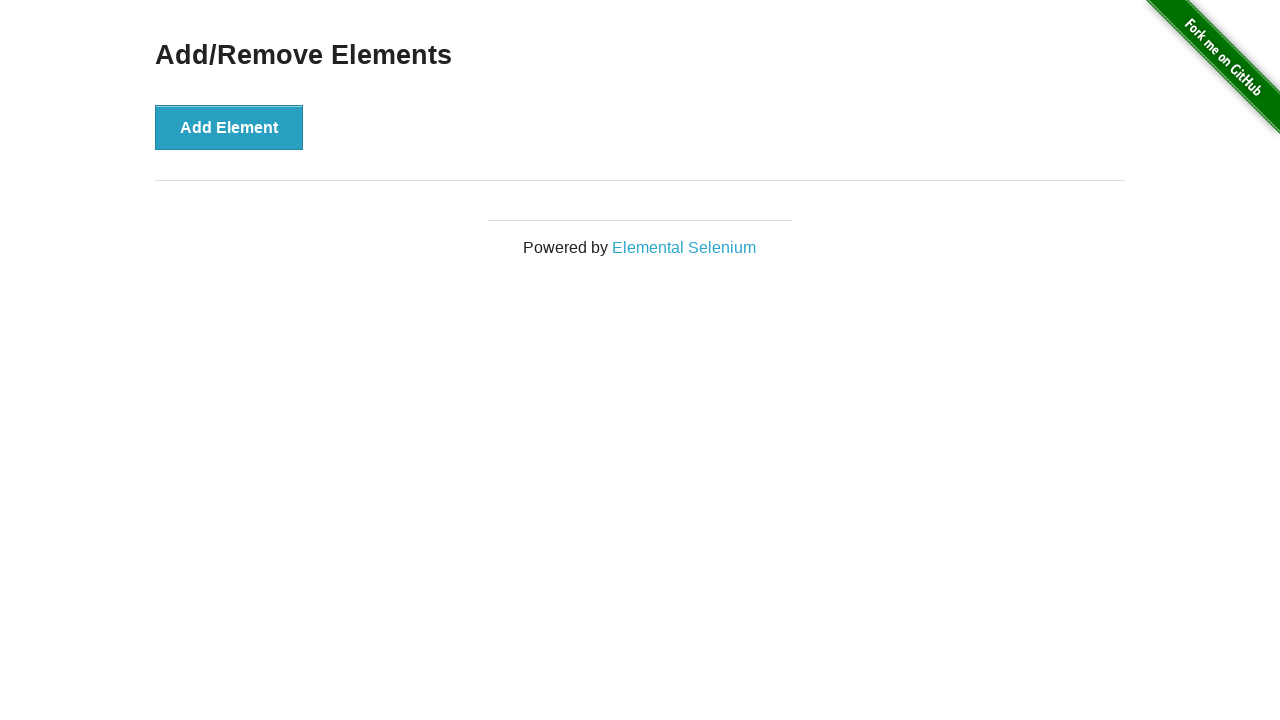

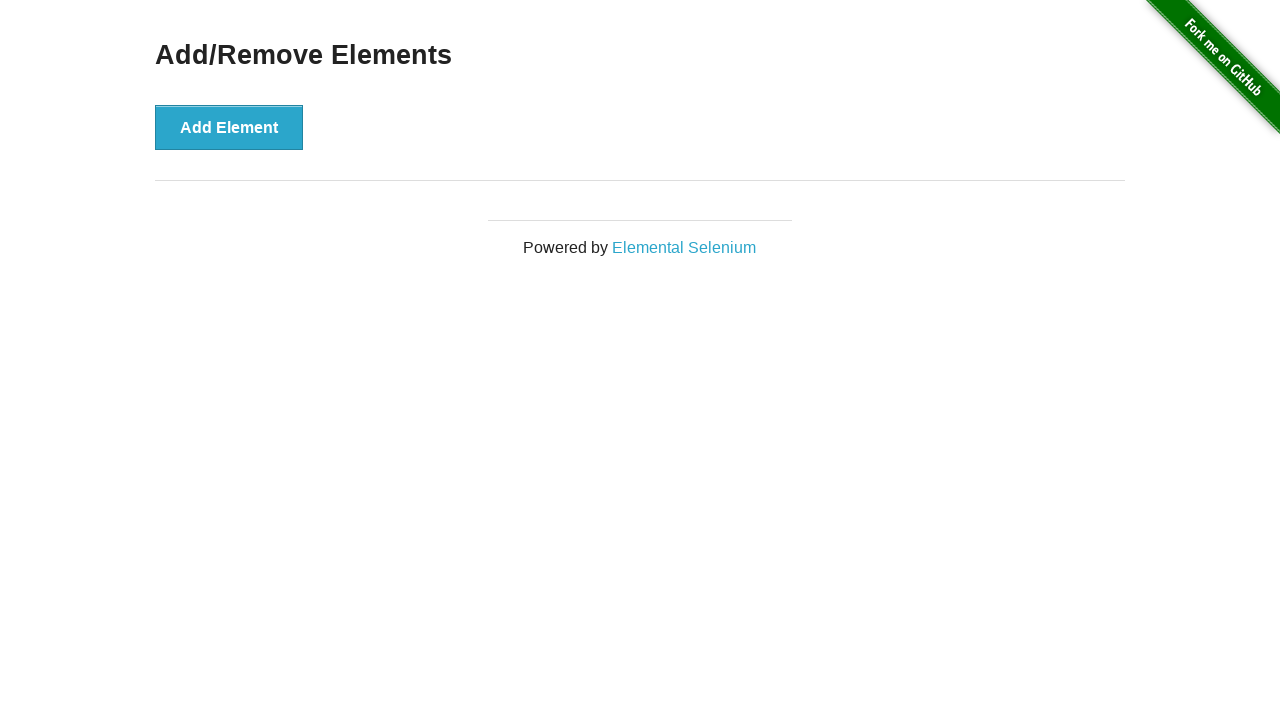